Tests JavaScript alert handling by clicking a button that triggers an alert and then accepting it

Starting URL: https://omayo.blogspot.com/

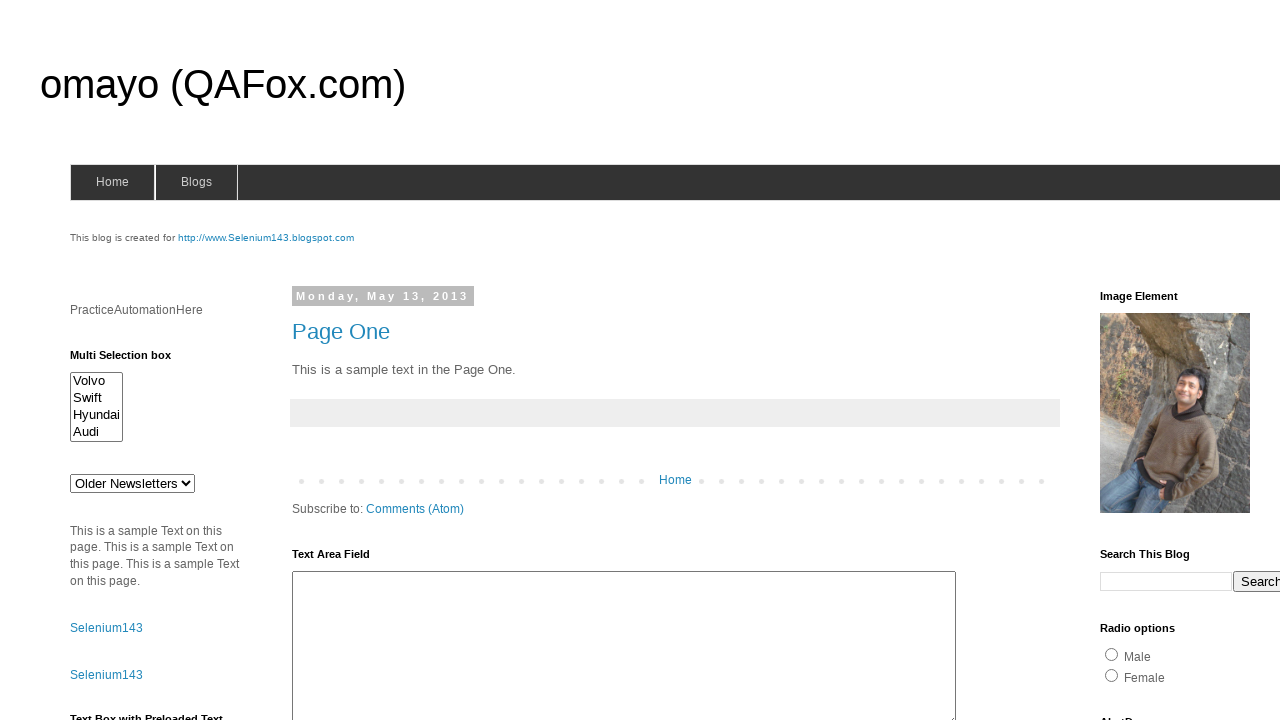

Set up dialog handler to accept alerts
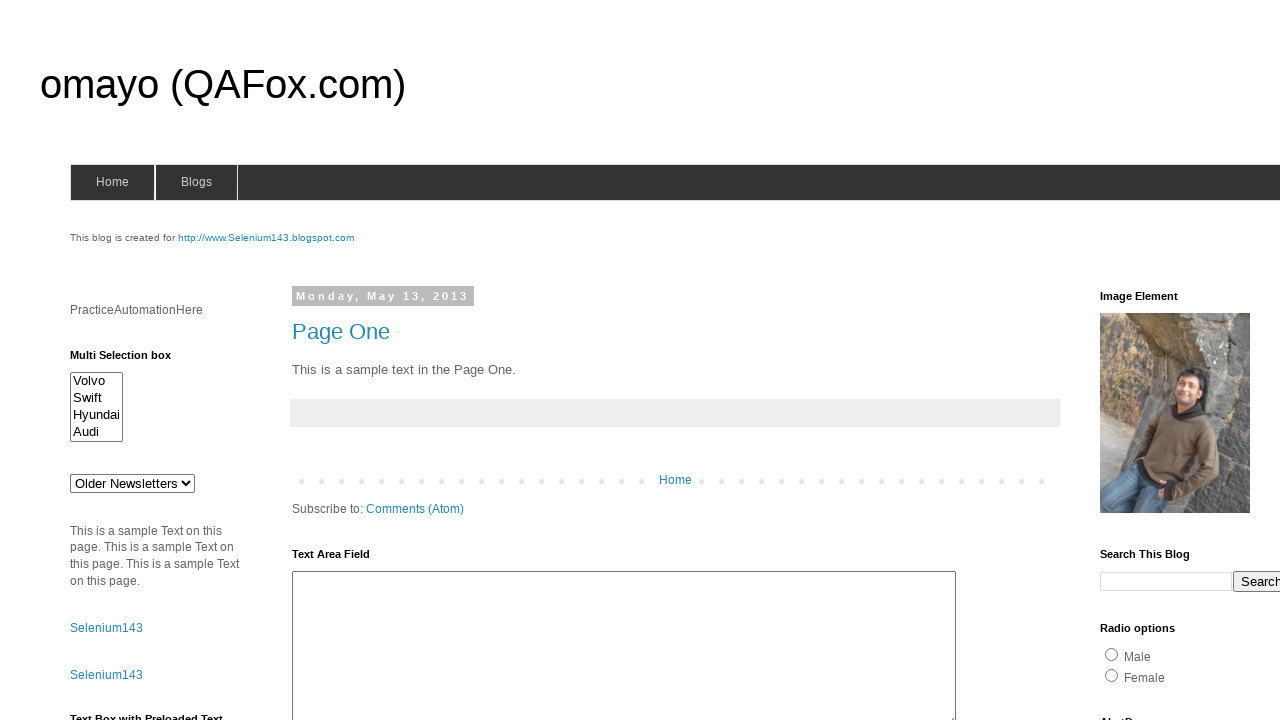

Clicked button to trigger alert at (1154, 361) on #alert1
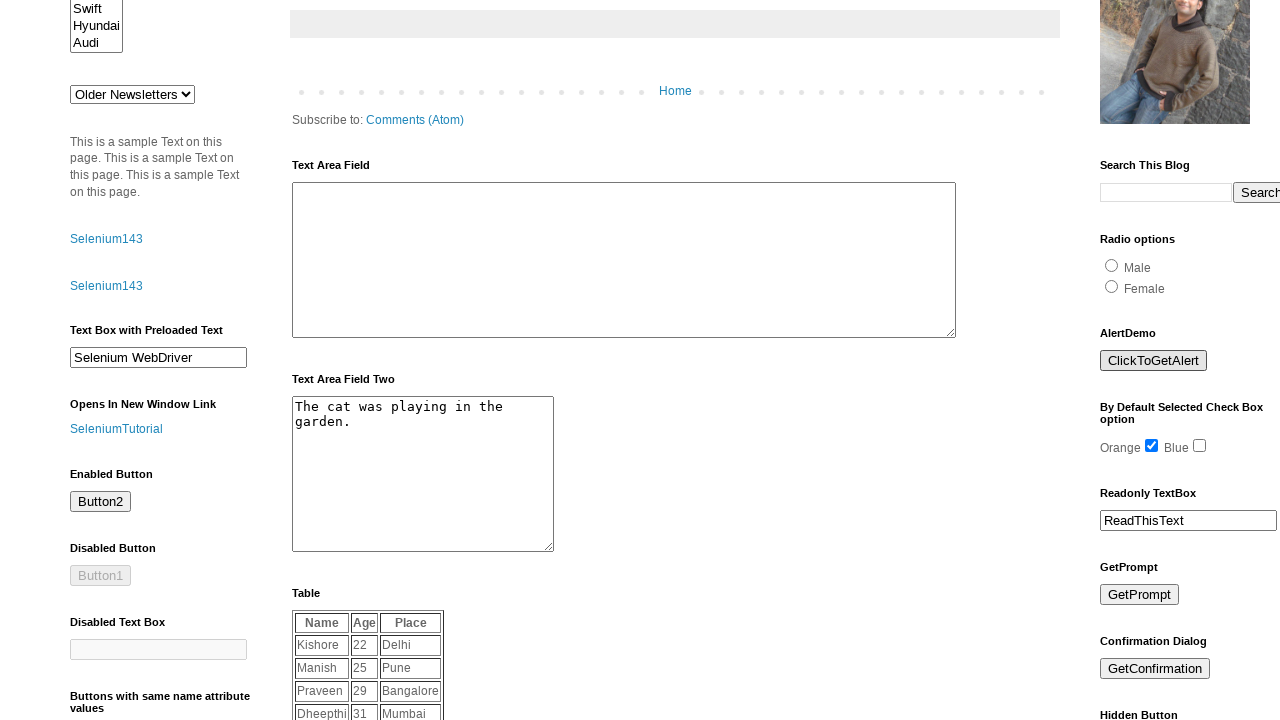

Alert was accepted and processed
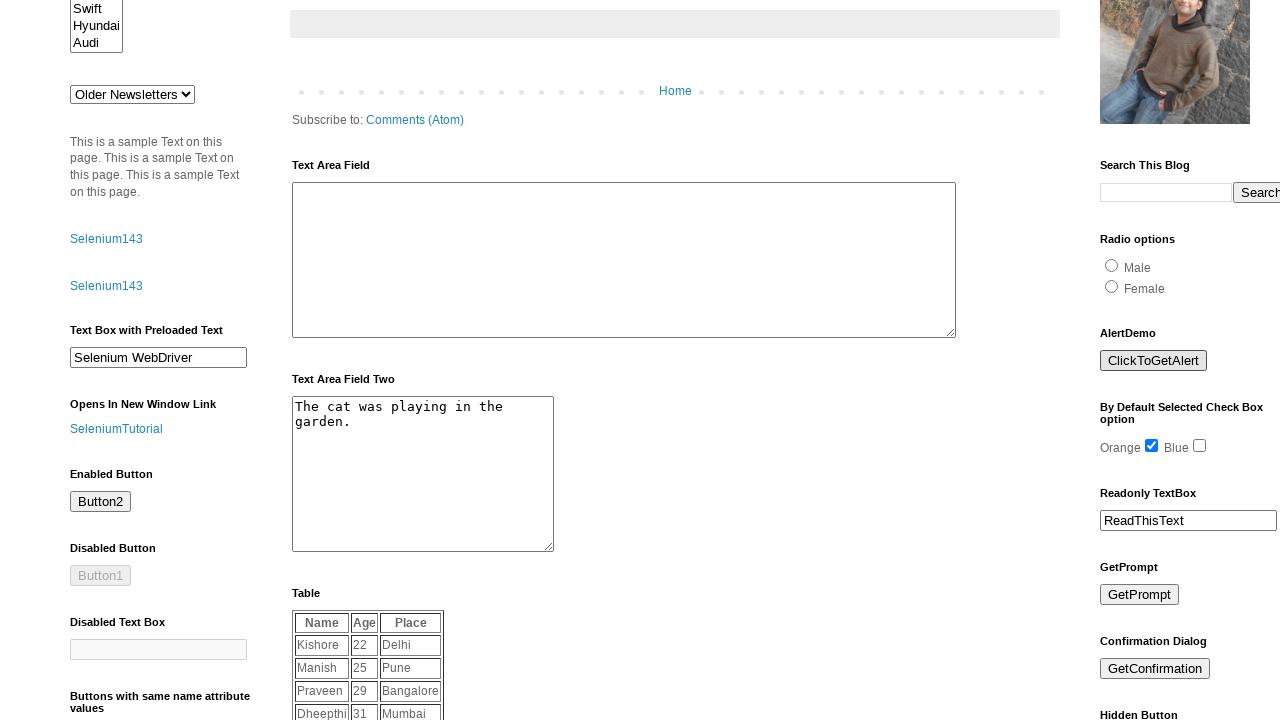

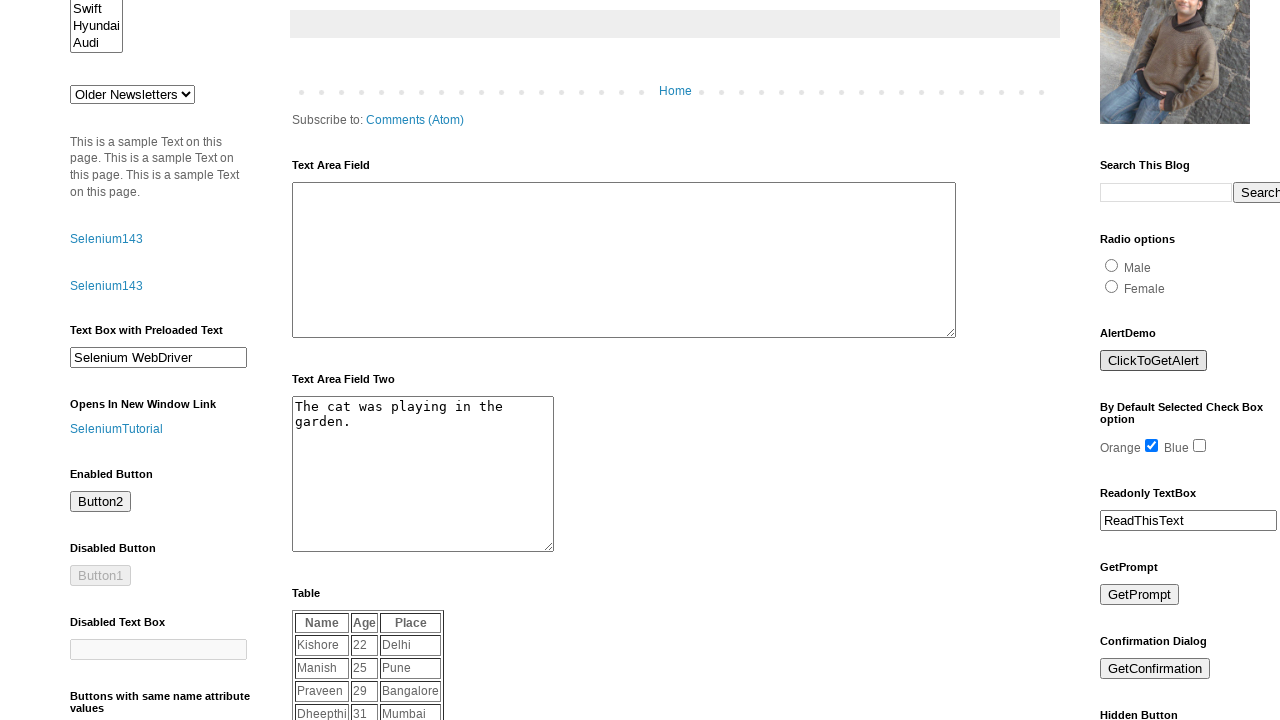